Tests JavaScript alert functionality by navigating to W3Schools, opening the try-it editor in a new tab, clicking a button within an iframe to trigger an alert, and accepting it

Starting URL: https://www.w3schools.com/js/js_popup.asp

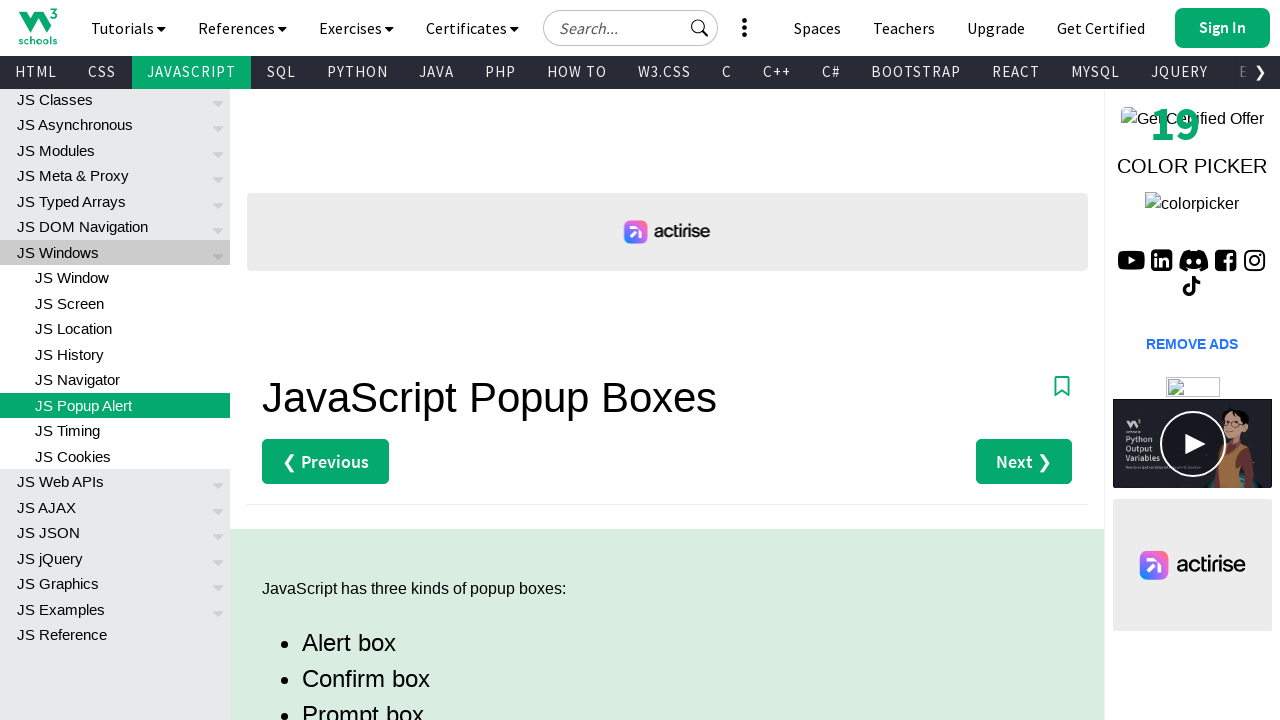

Navigated to W3Schools JavaScript popup page
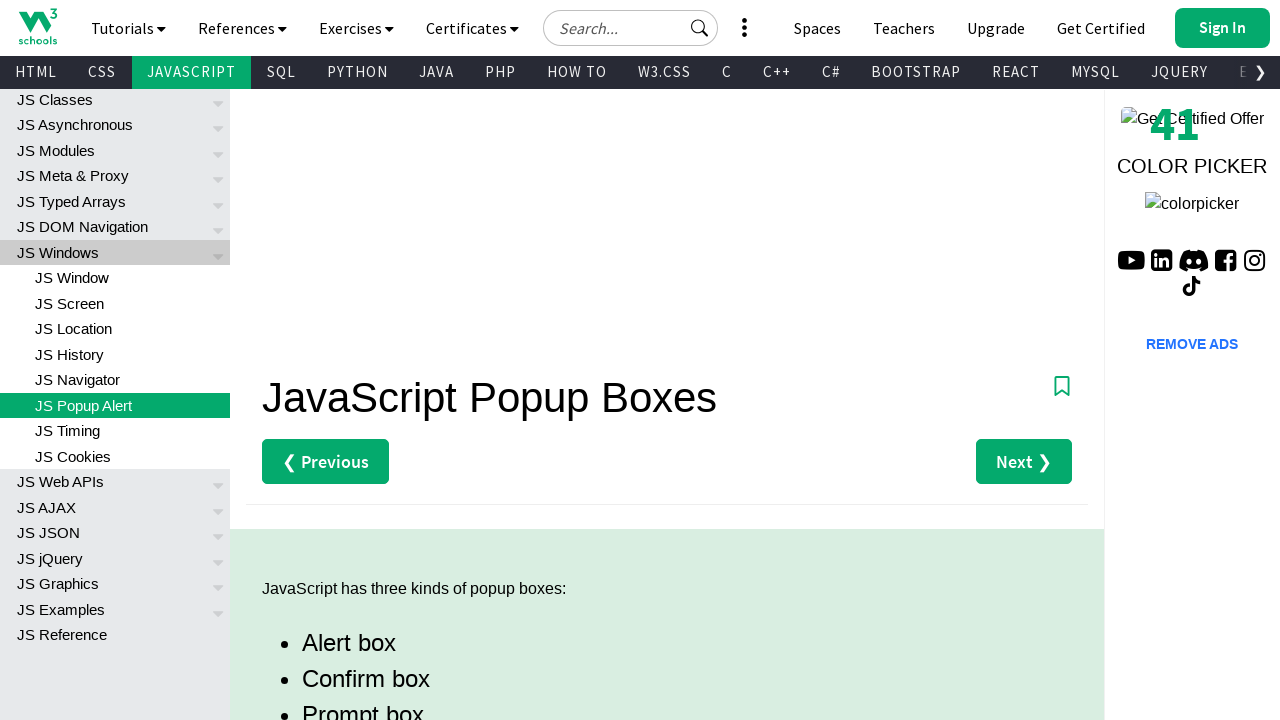

Clicked 'Try it Yourself' link to open editor at (334, 360) on a[href='tryit.asp?filename=tryjs_alert']
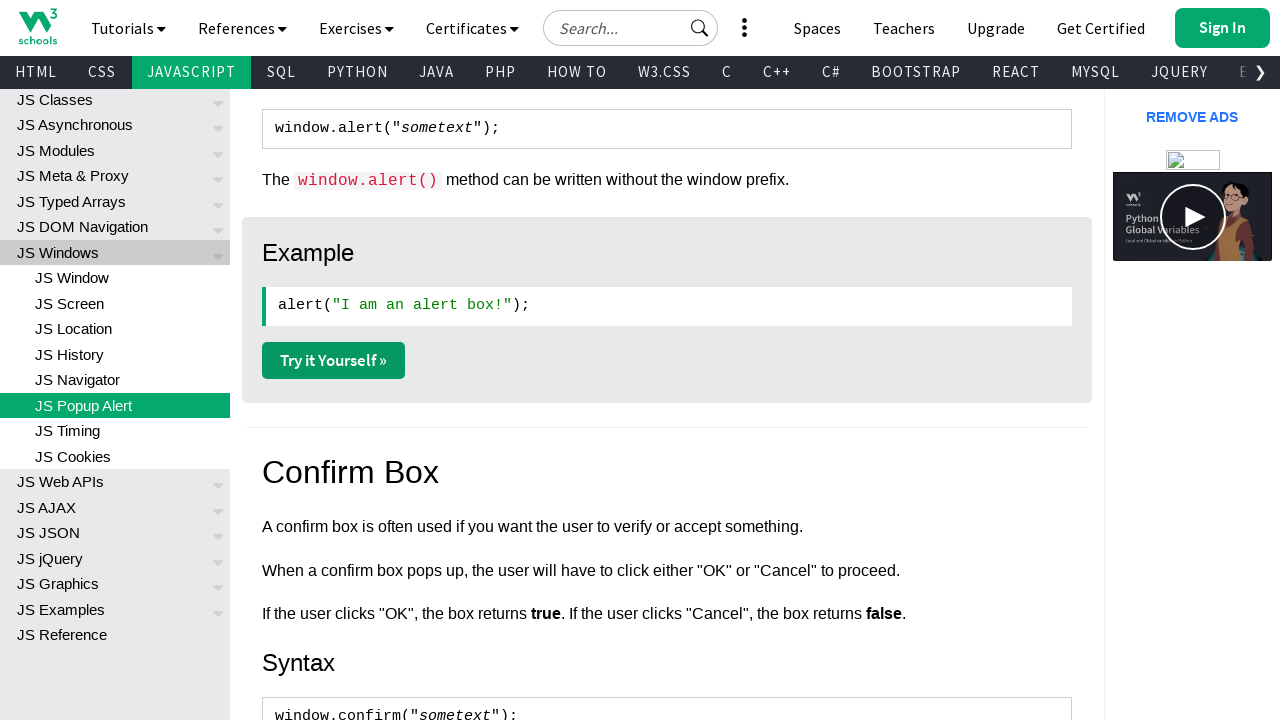

Waited for new page to load completely
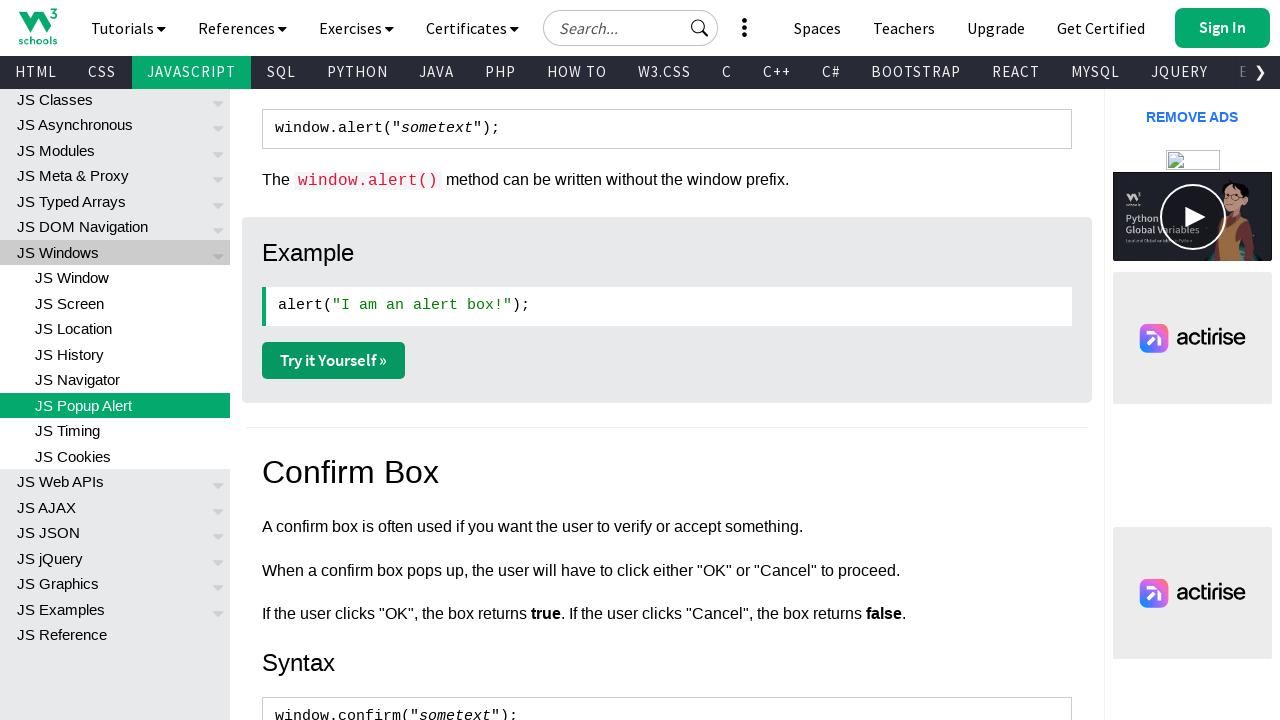

Located iframe with id 'iframeResult'
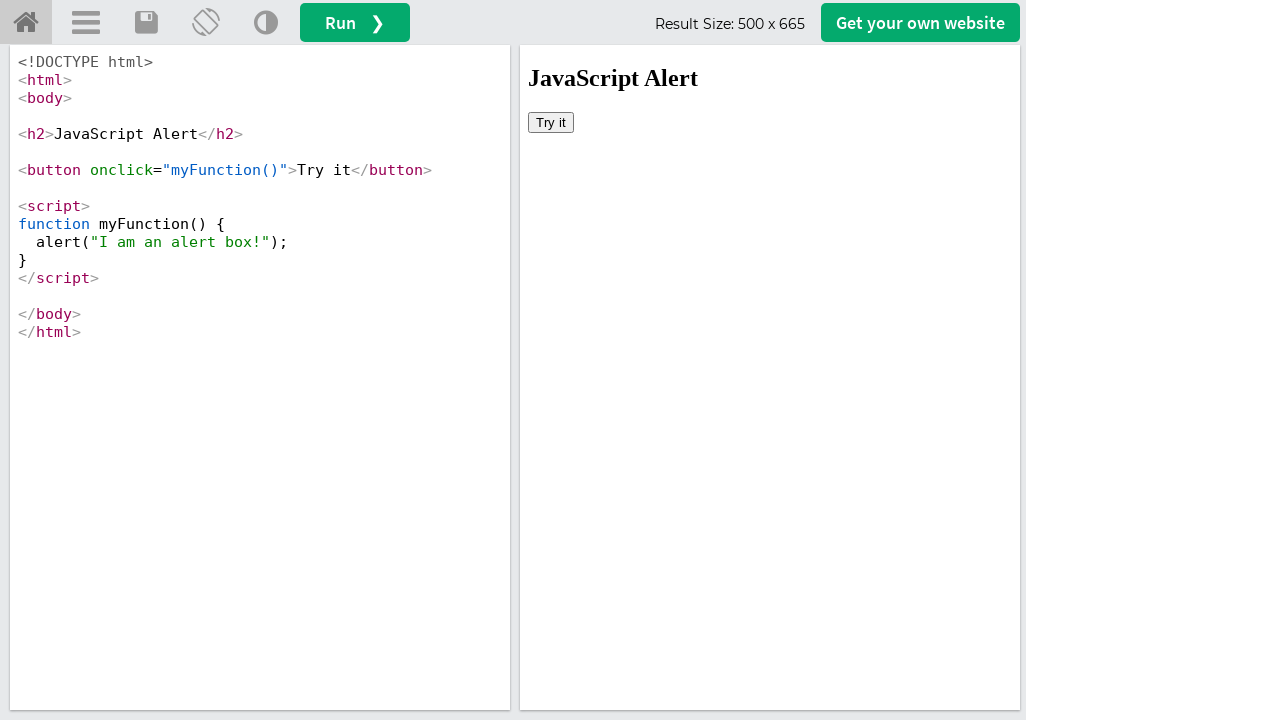

Clicked button within iframe to trigger alert at (551, 122) on iframe#iframeResult >> internal:control=enter-frame >> button[onclick='myFunctio
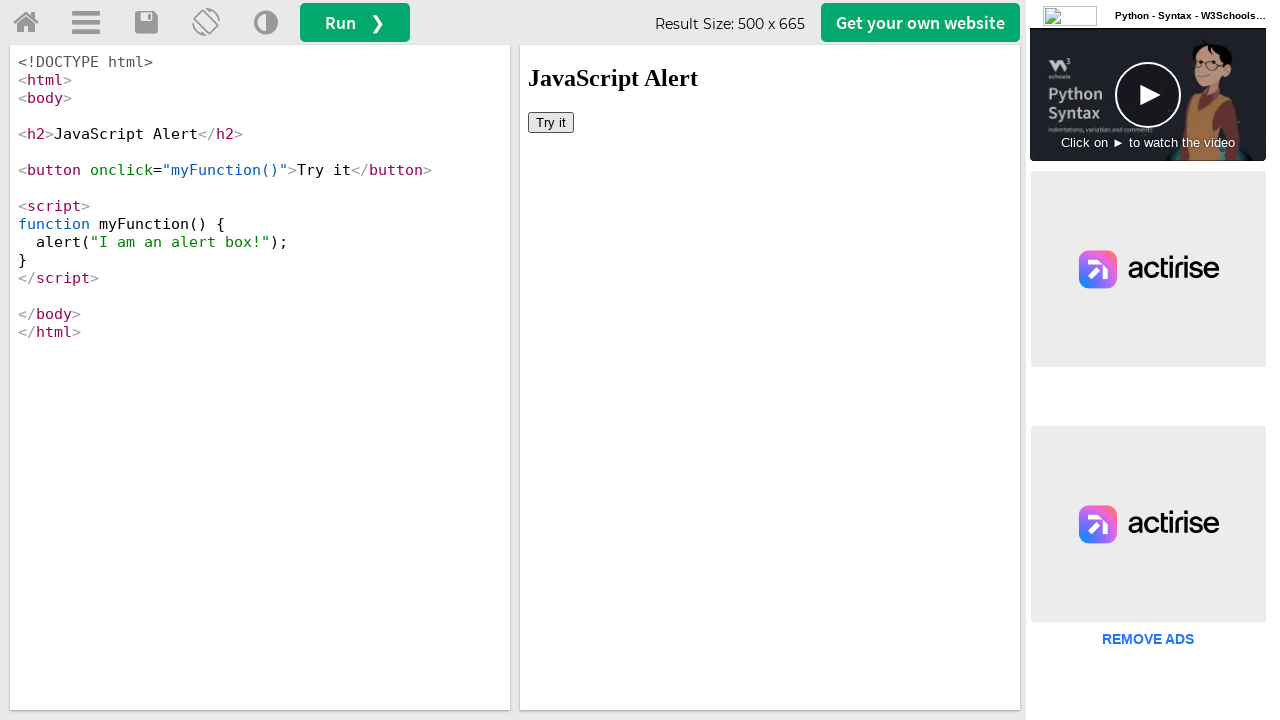

Set up dialog handler to accept alerts
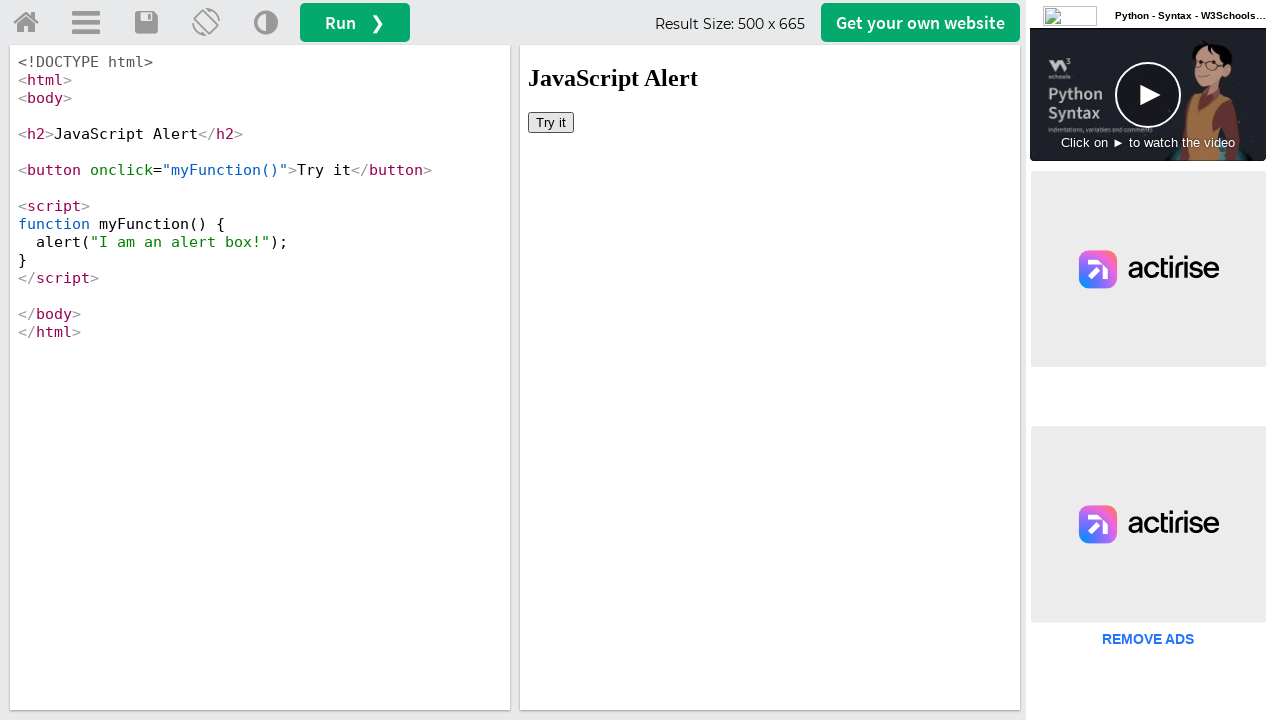

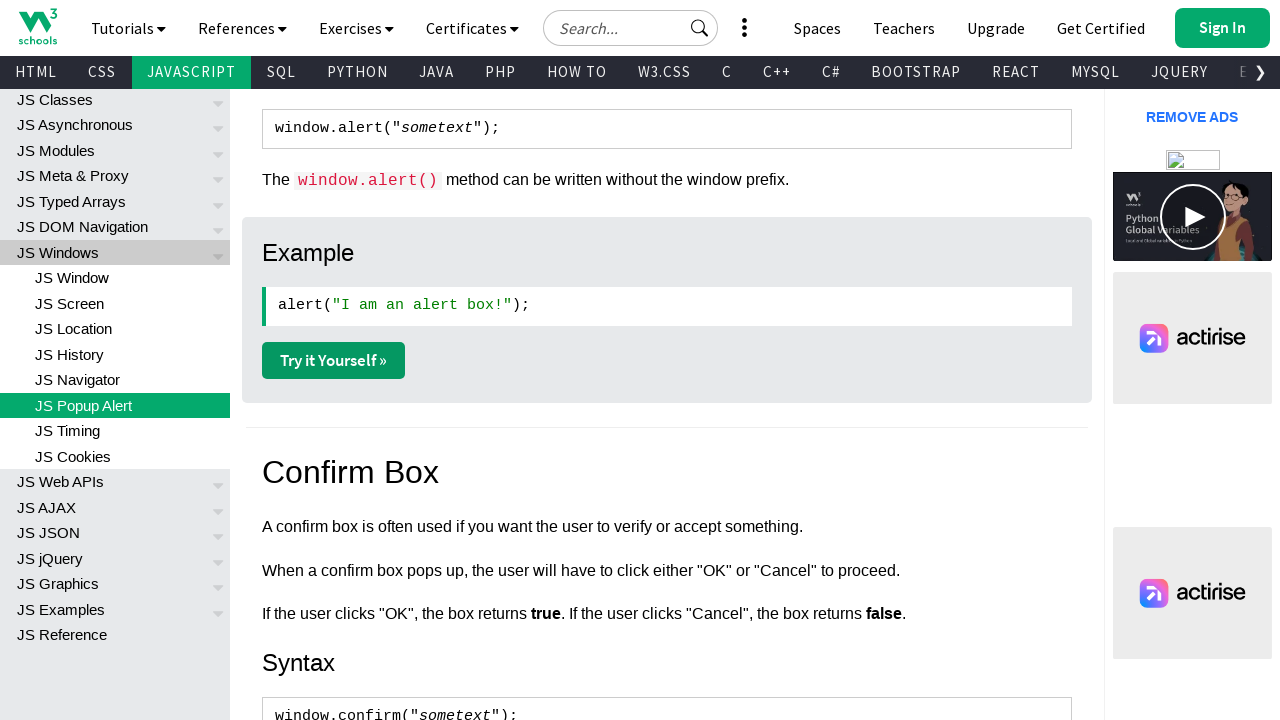